Tests the Add/Remove Elements page by clicking the link, adding an element, then deleting it and verifying the element is removed

Starting URL: http://the-internet.herokuapp.com/

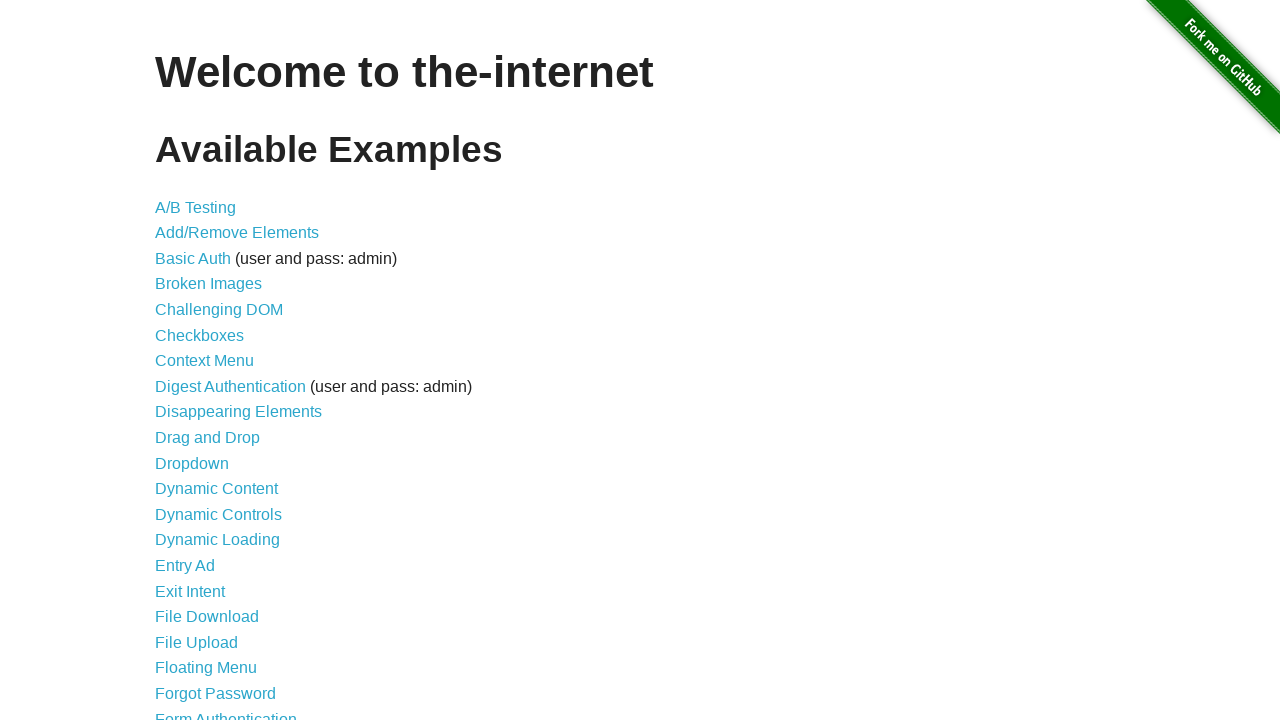

Clicked Add/Remove Elements link at (237, 233) on text=Add/Remove Elements
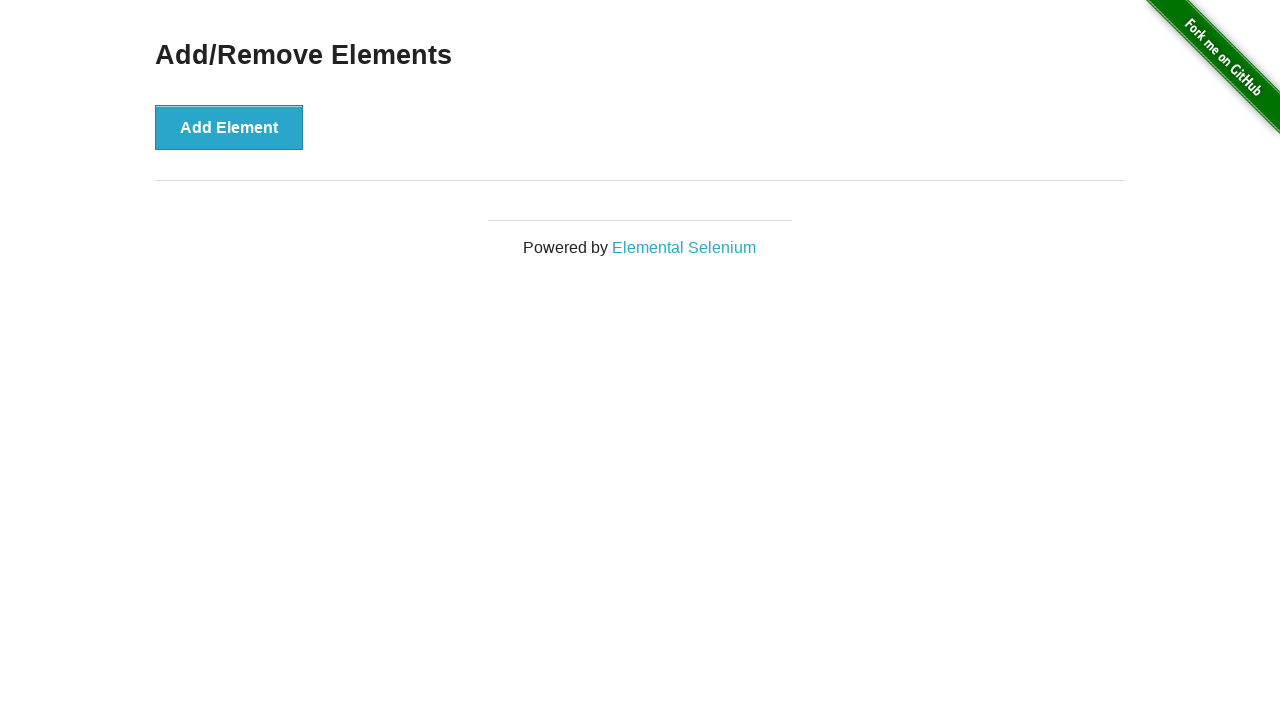

Add/Remove Elements page heading loaded
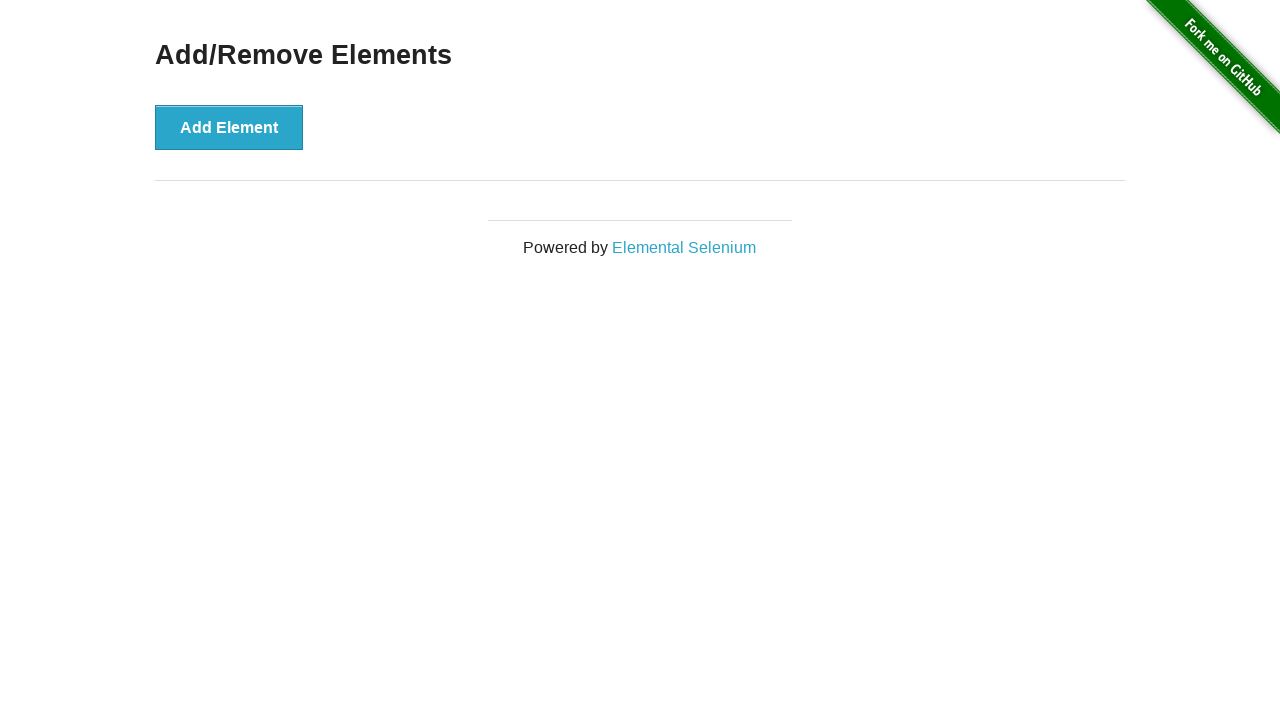

Clicked Add Element button at (229, 127) on button:has-text('Add Element')
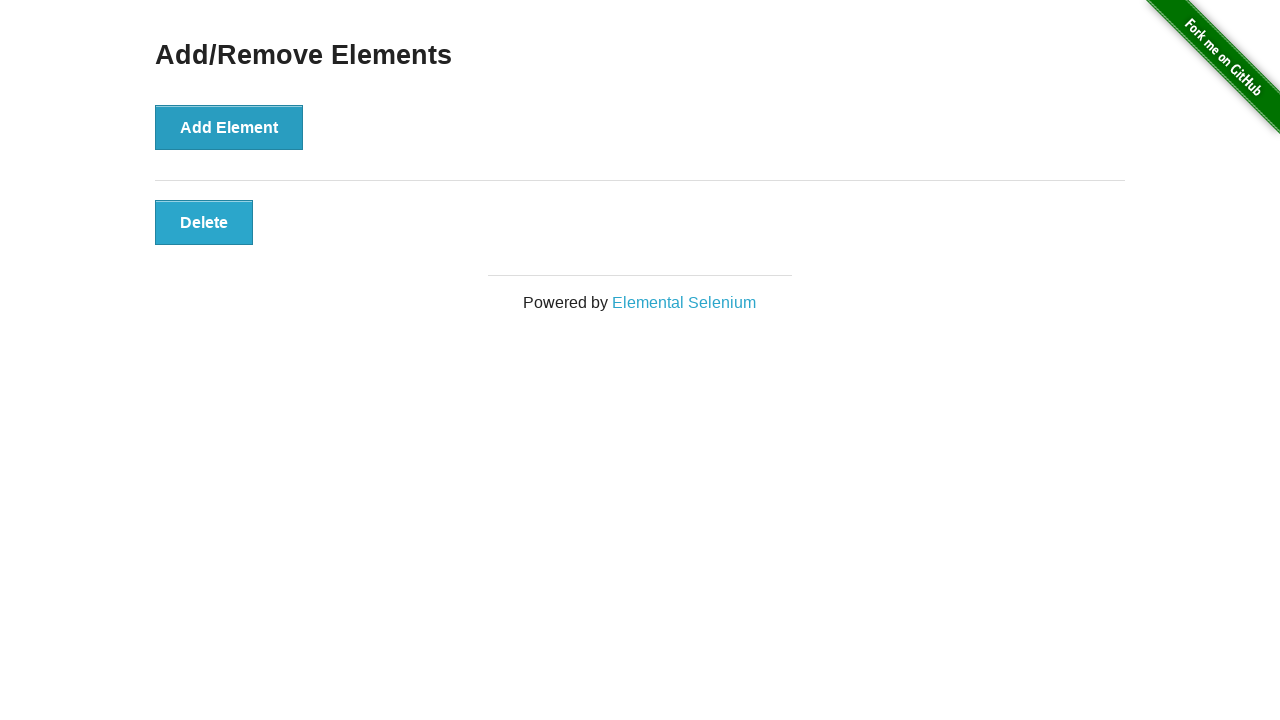

Delete button appeared after adding element
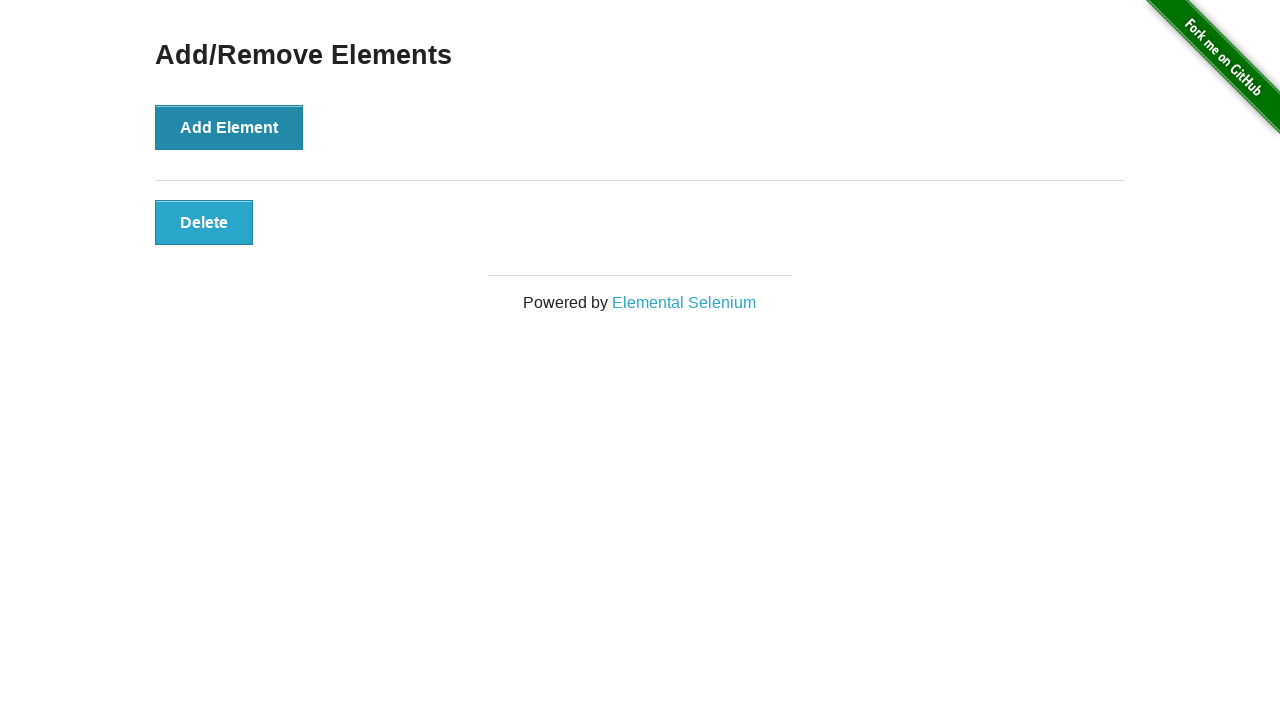

Clicked Delete button to remove element at (204, 222) on button:has-text('Delete')
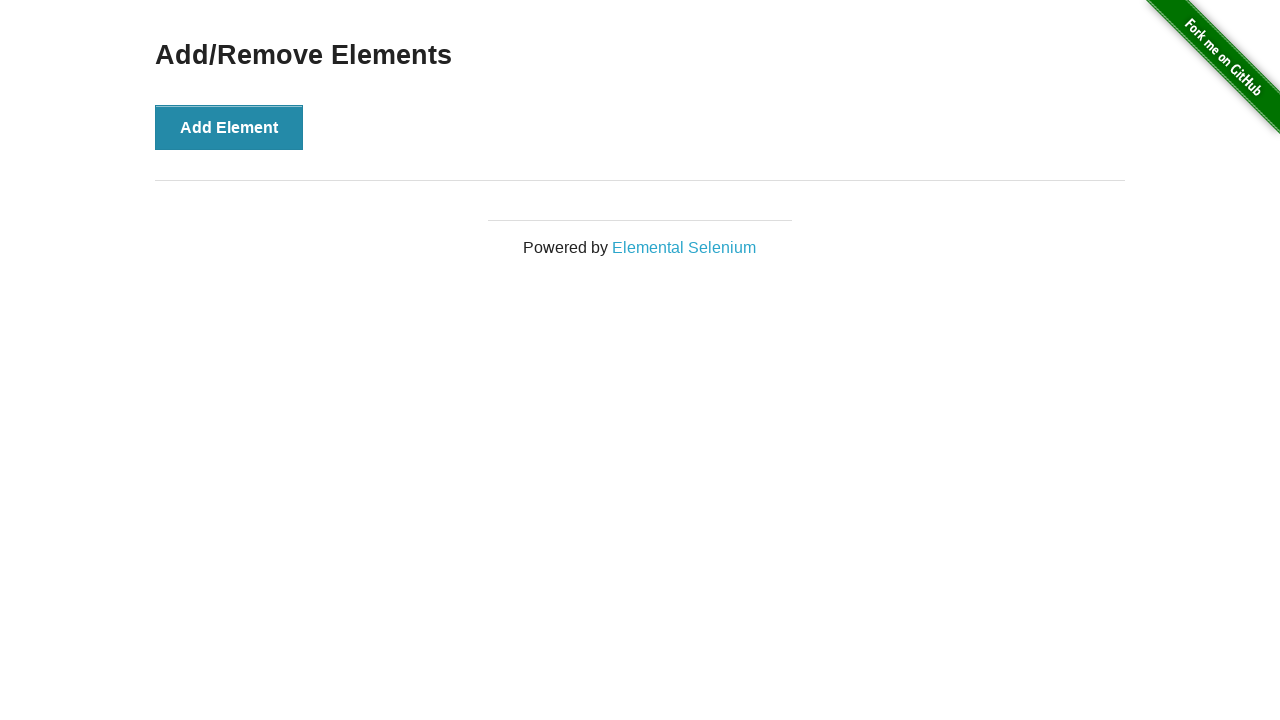

Verified Delete button is no longer visible - element successfully removed
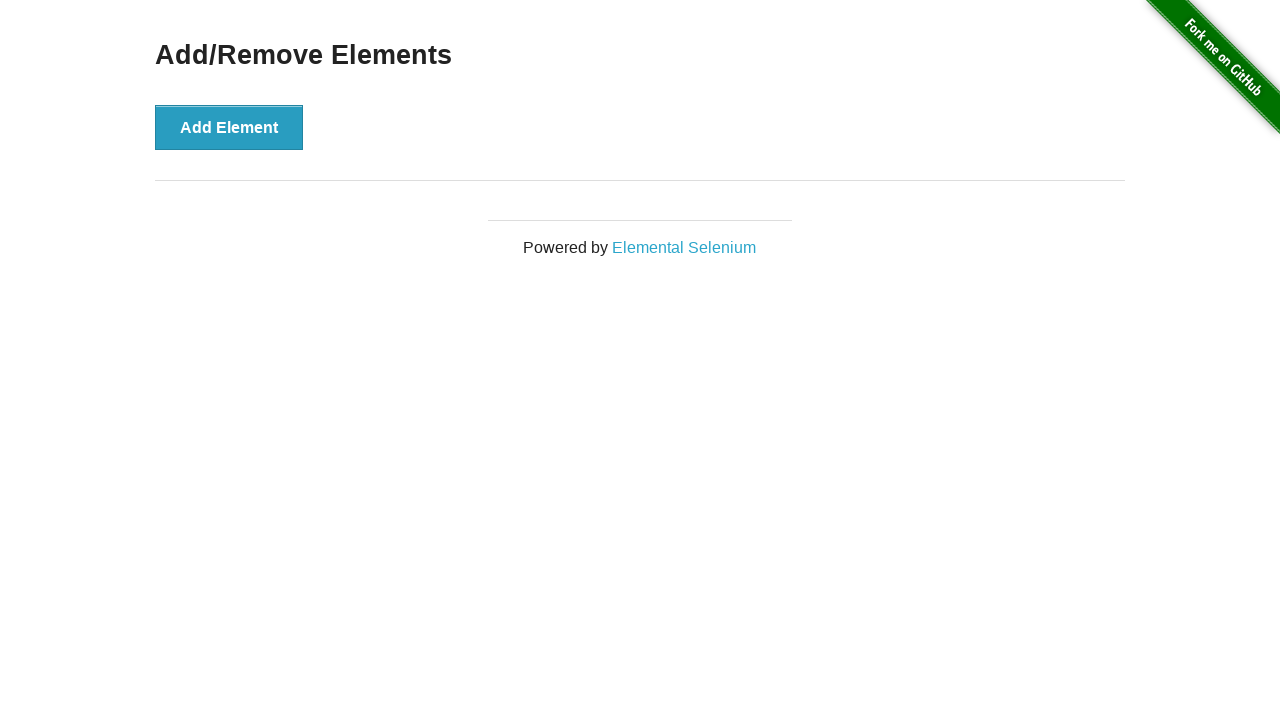

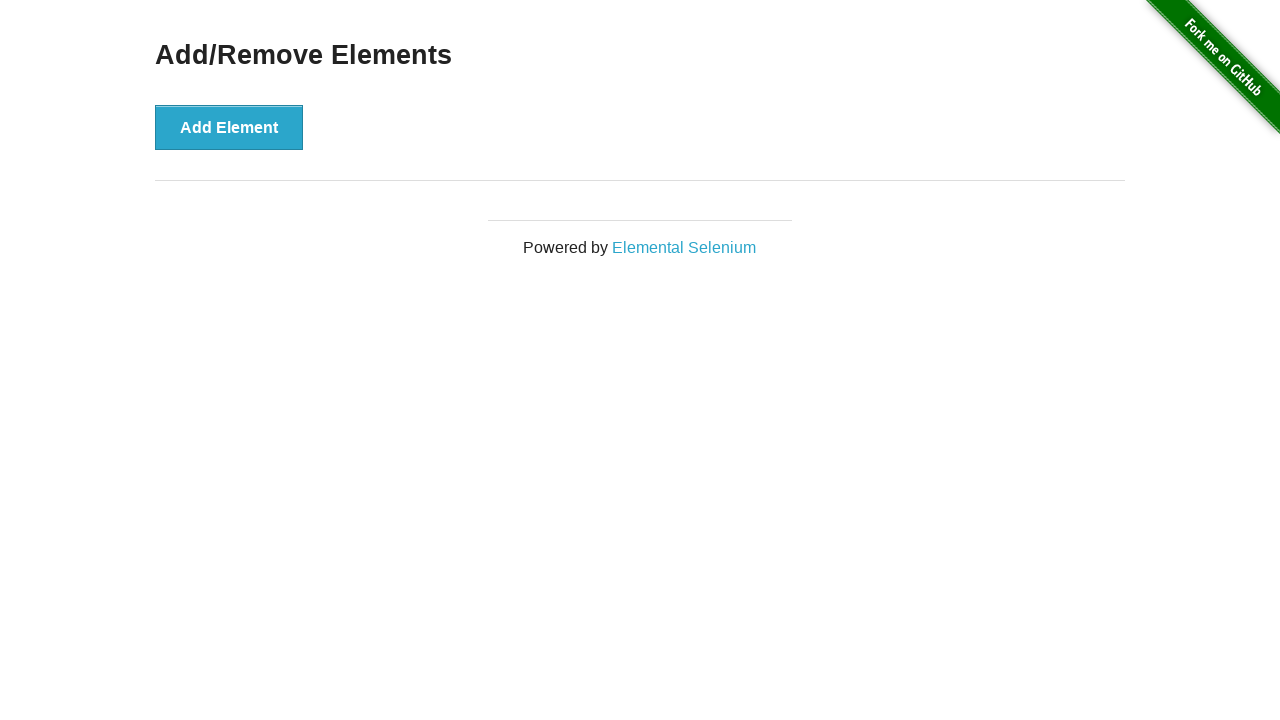